Navigates to Platzi's homepage to verify the site loads correctly

Starting URL: https://www.platzi.com

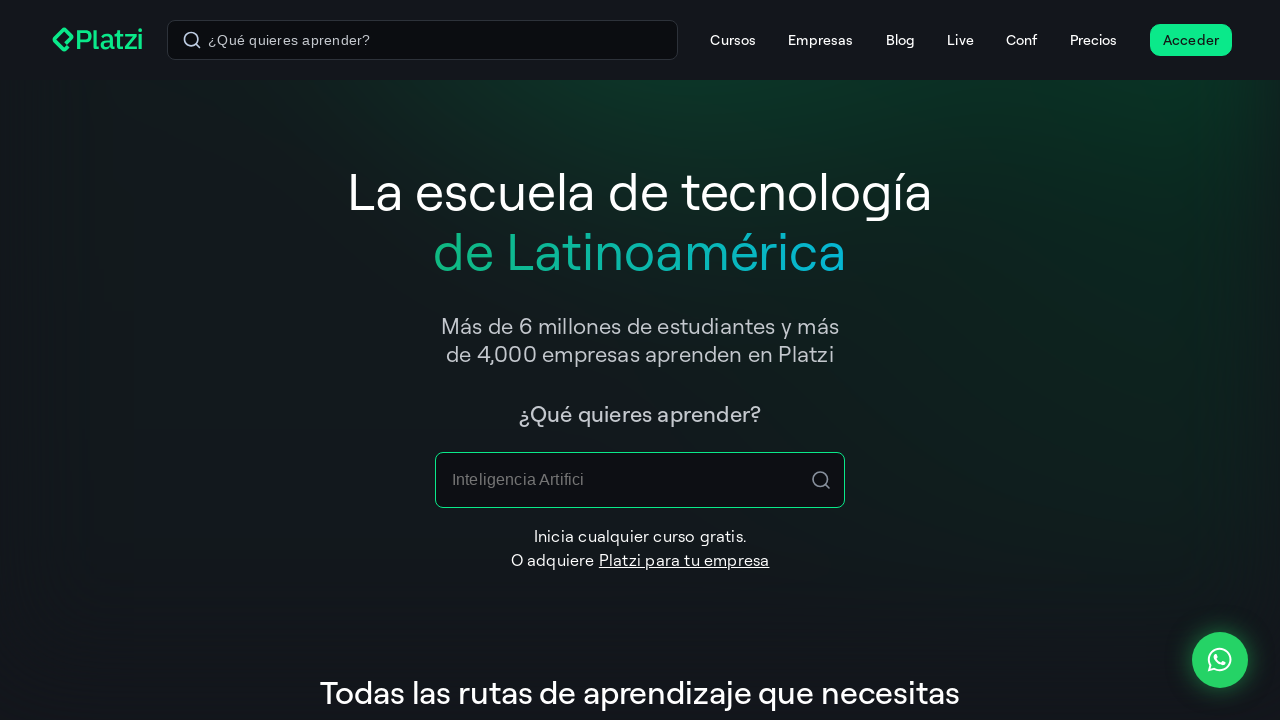

Navigated to Platzi homepage at https://www.platzi.com
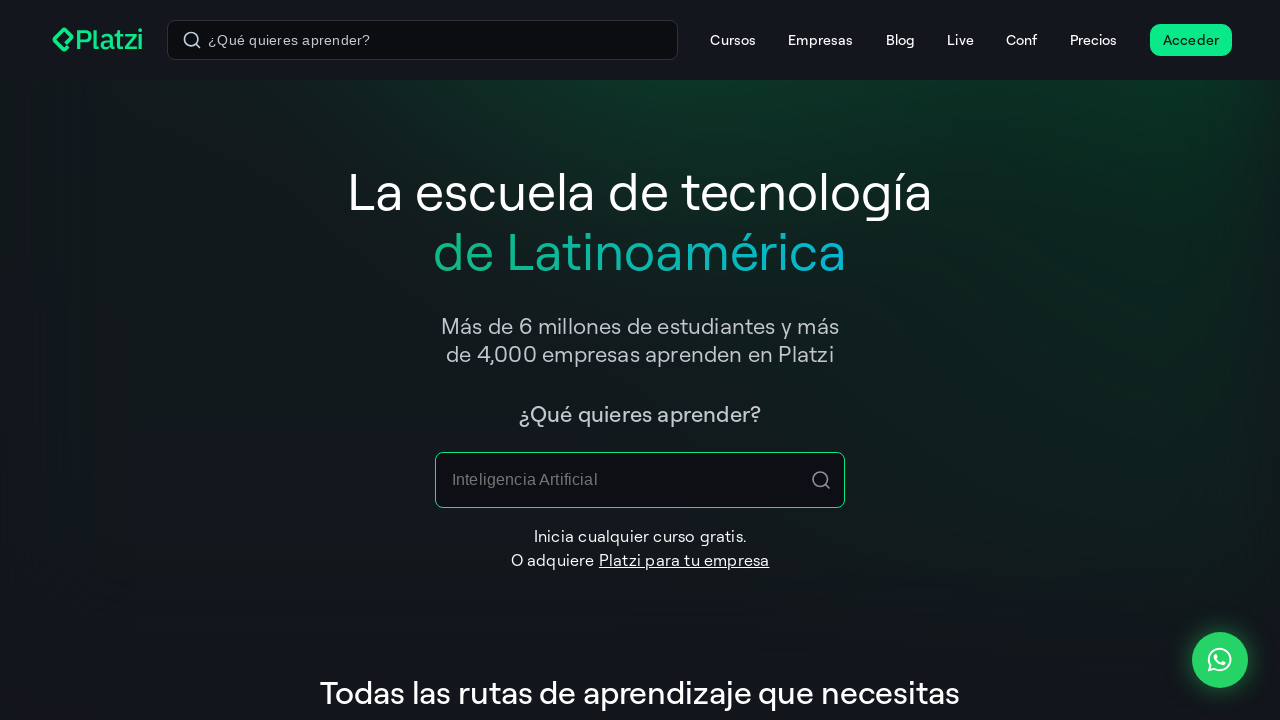

Verified Platzi homepage loaded correctly
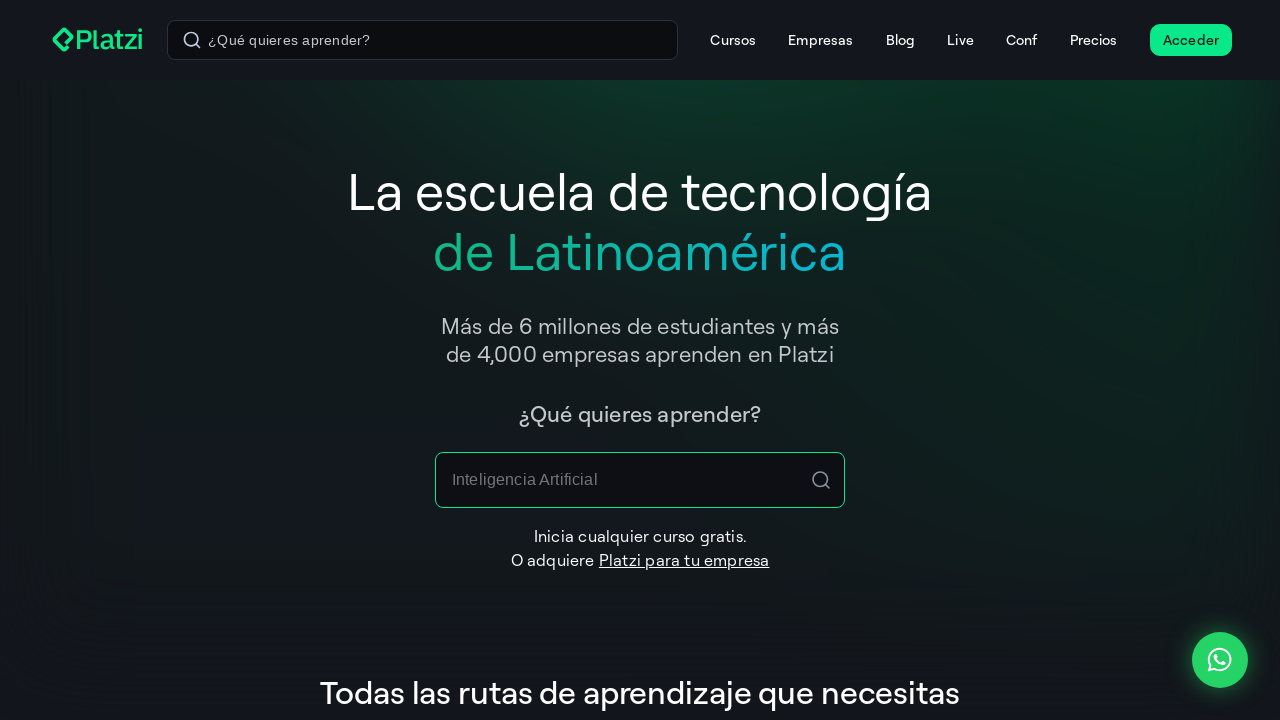

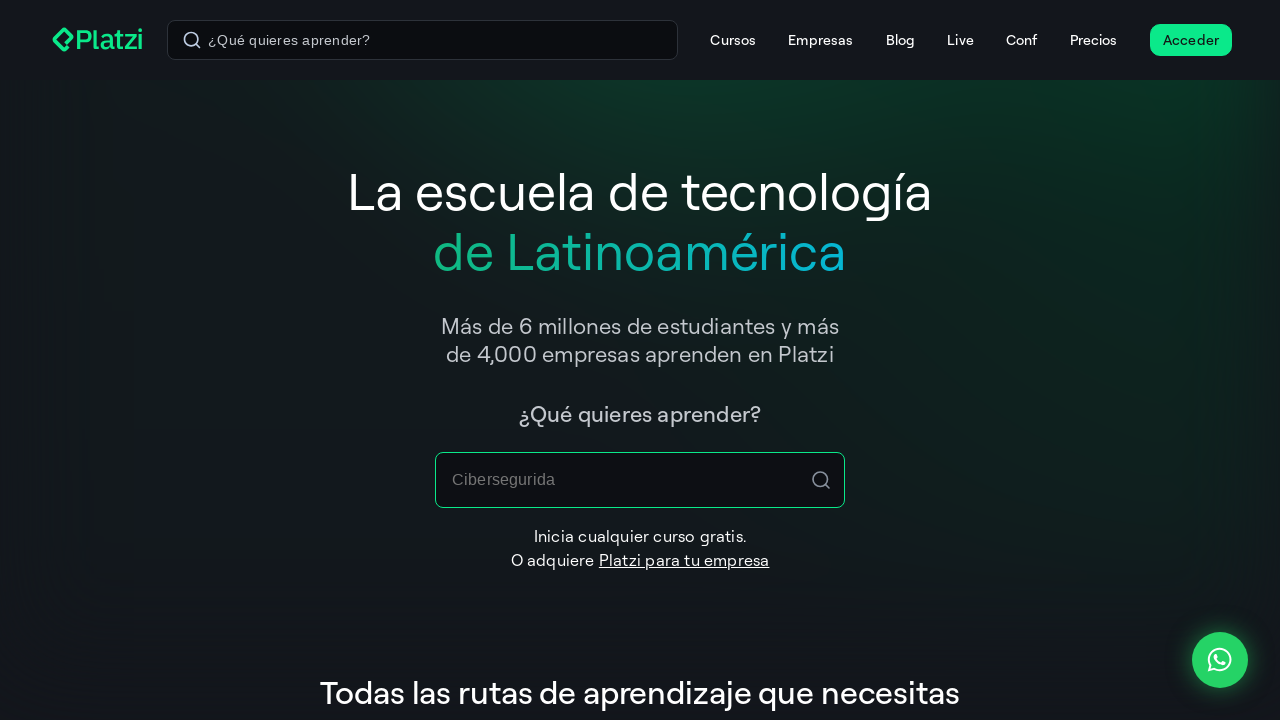